Tests opting out of A/B testing by forging an opt-out cookie on the target page, refreshing, and verifying the page shows "No A/B Test" heading.

Starting URL: http://the-internet.herokuapp.com/abtest

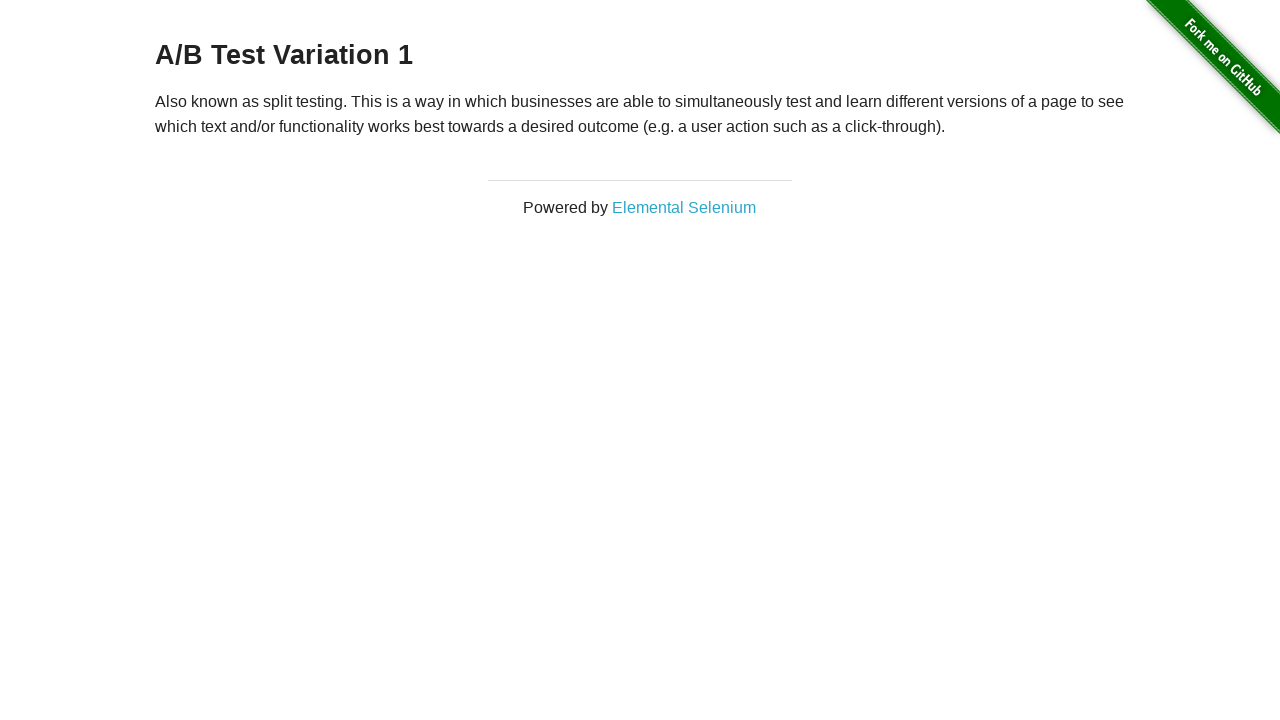

Retrieved initial heading text from h3 element
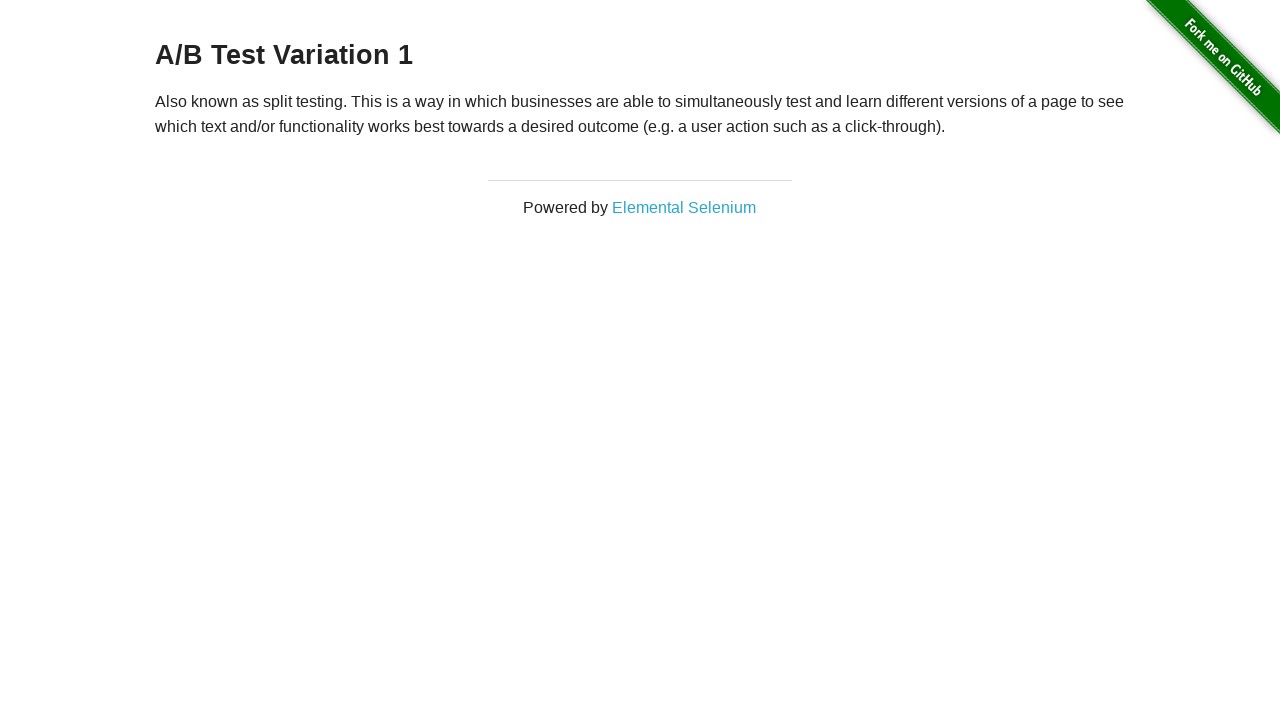

Verified page is in A/B test group (Variation 1 or Control)
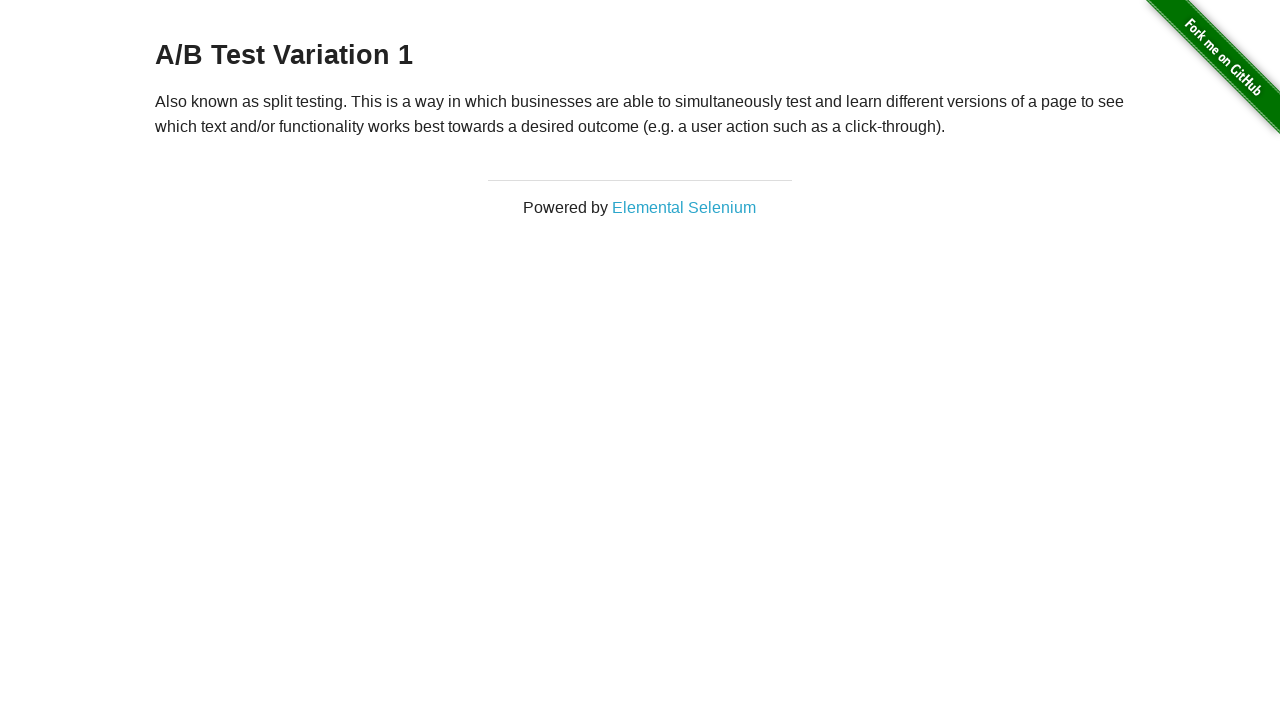

Added optimizelyOptOut cookie with value 'true'
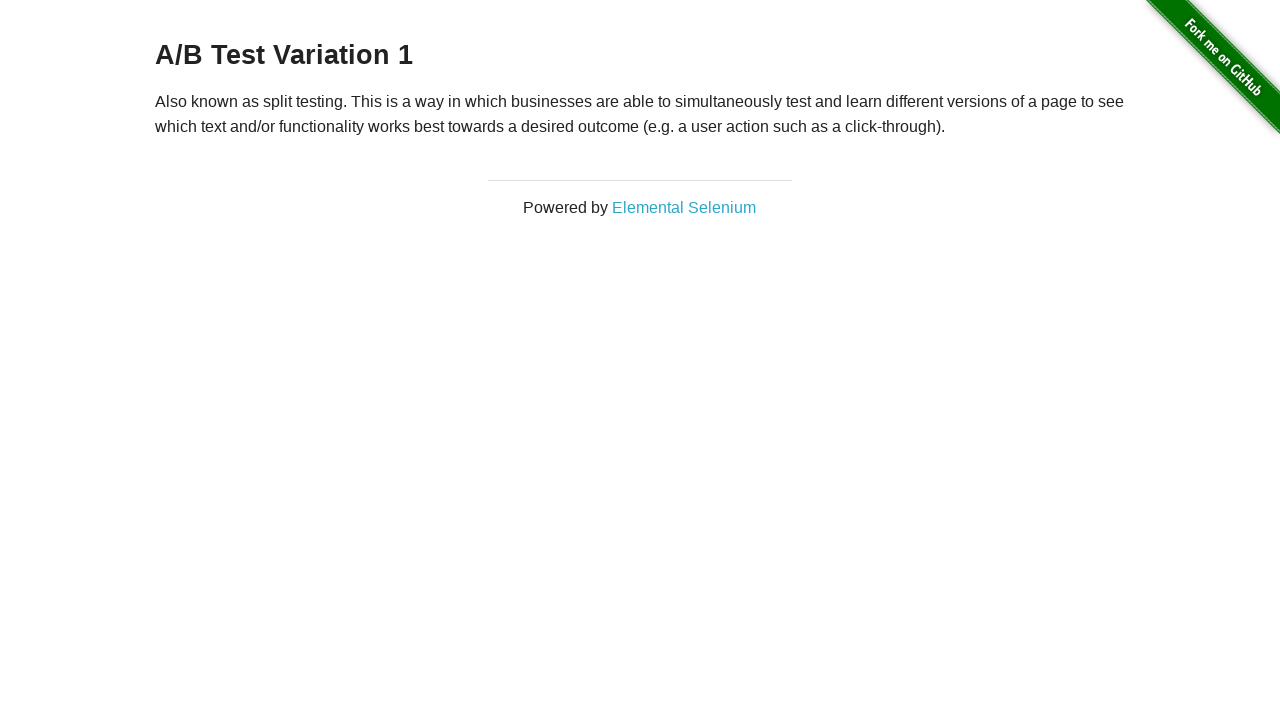

Reloaded page to apply opt-out cookie
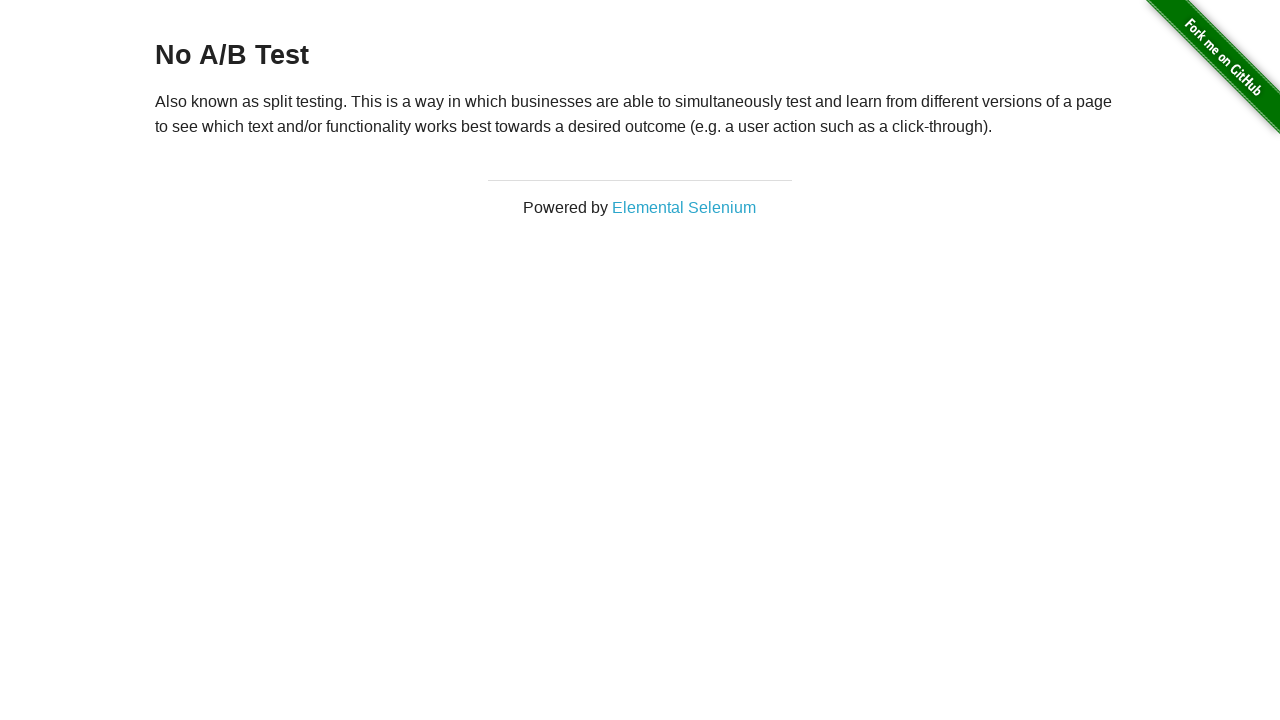

Retrieved heading text after reload
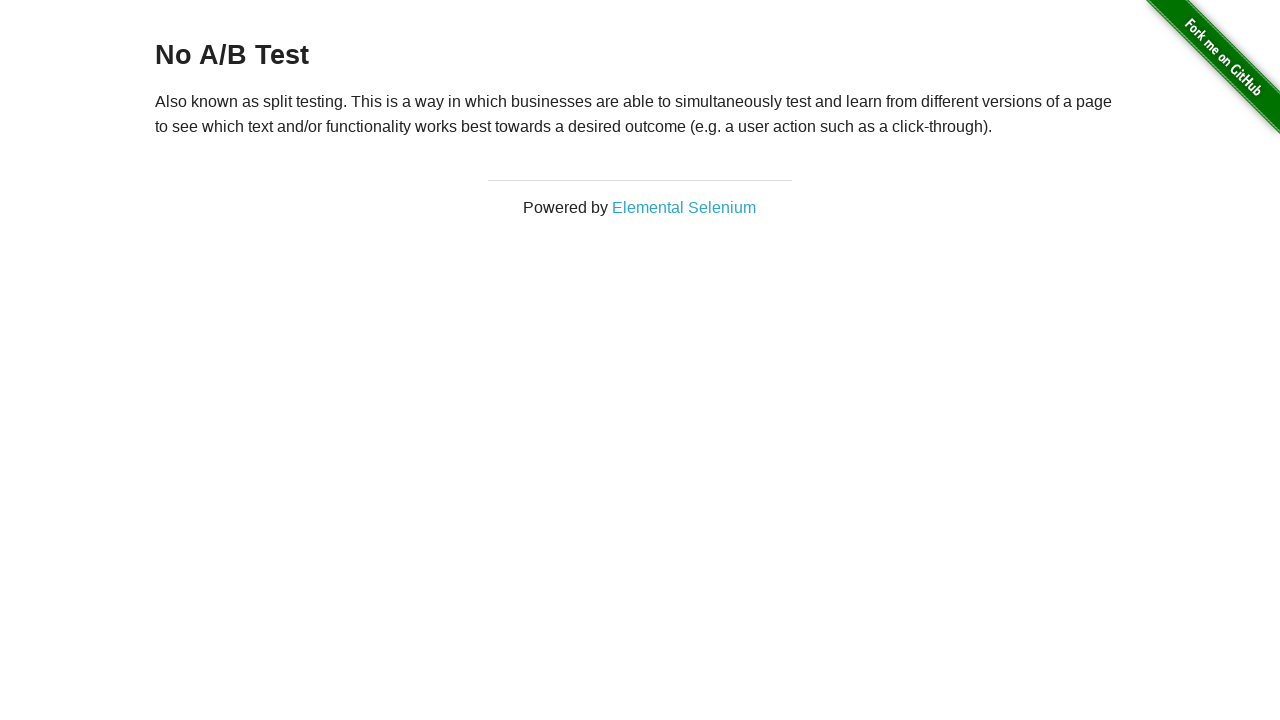

Verified page now displays 'No A/B Test' heading after opt-out
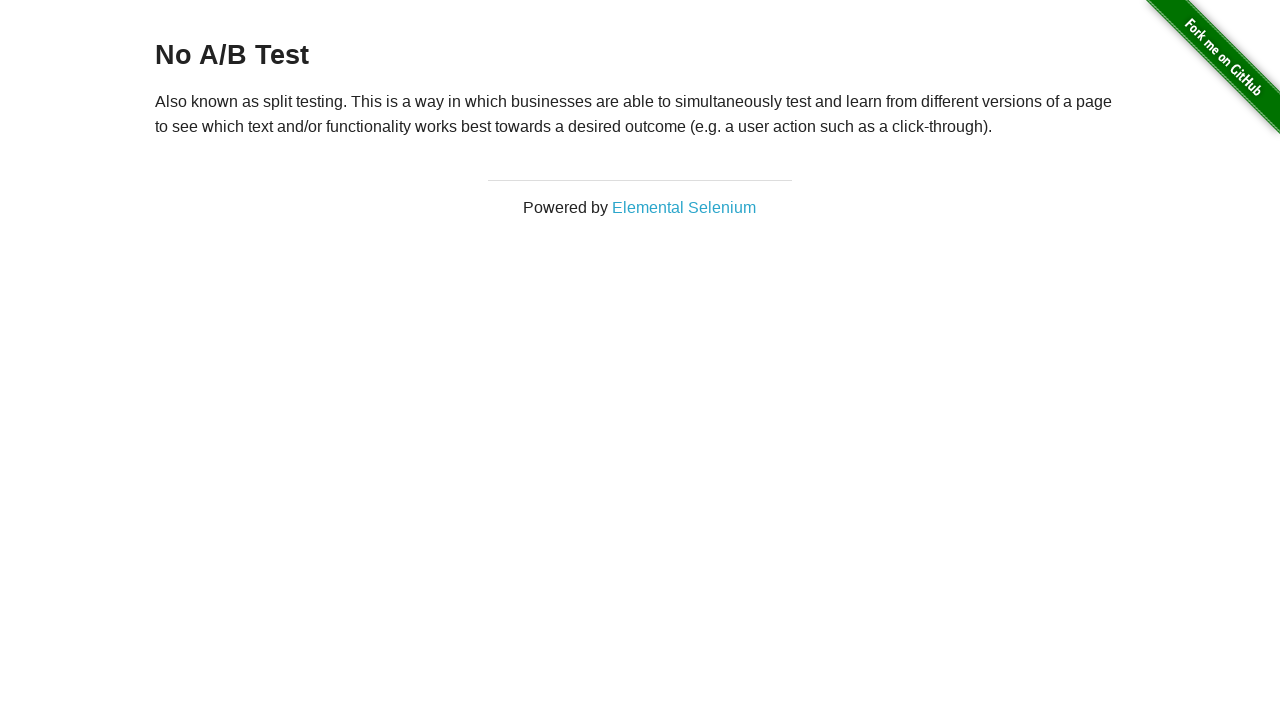

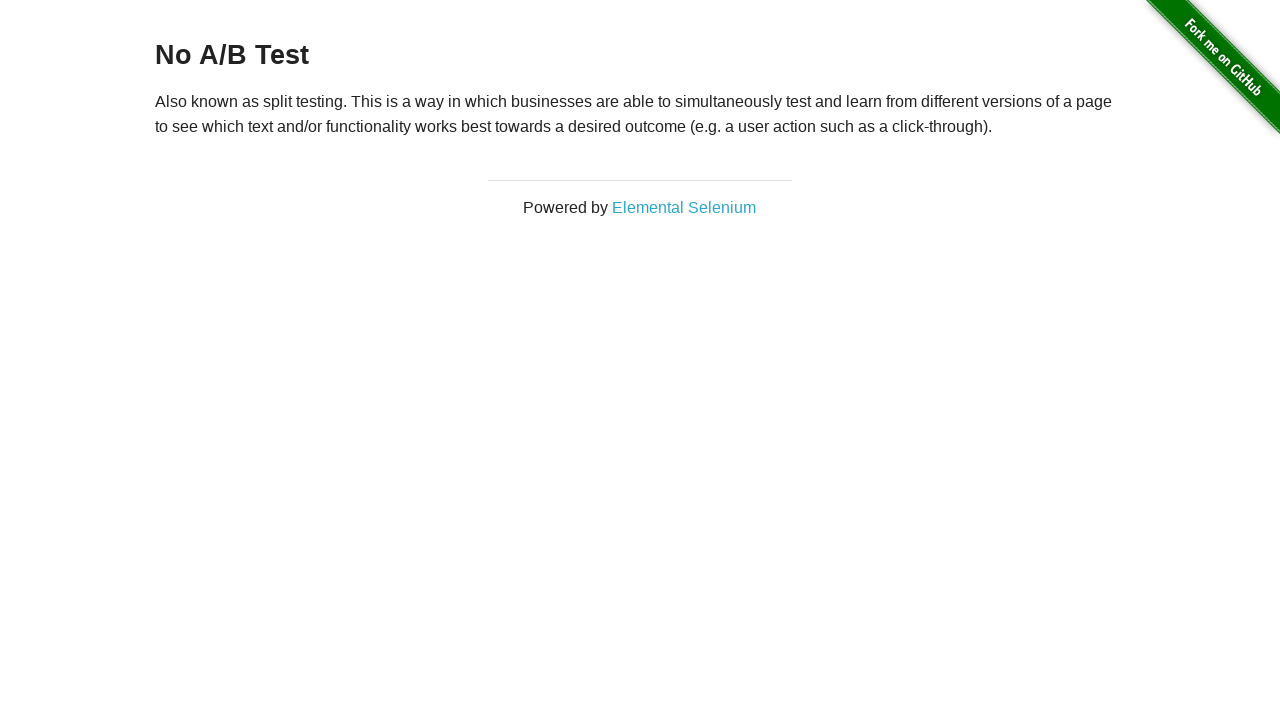